Tests that new todo items are appended to the bottom of the list and counter shows correct count

Starting URL: https://demo.playwright.dev/todomvc

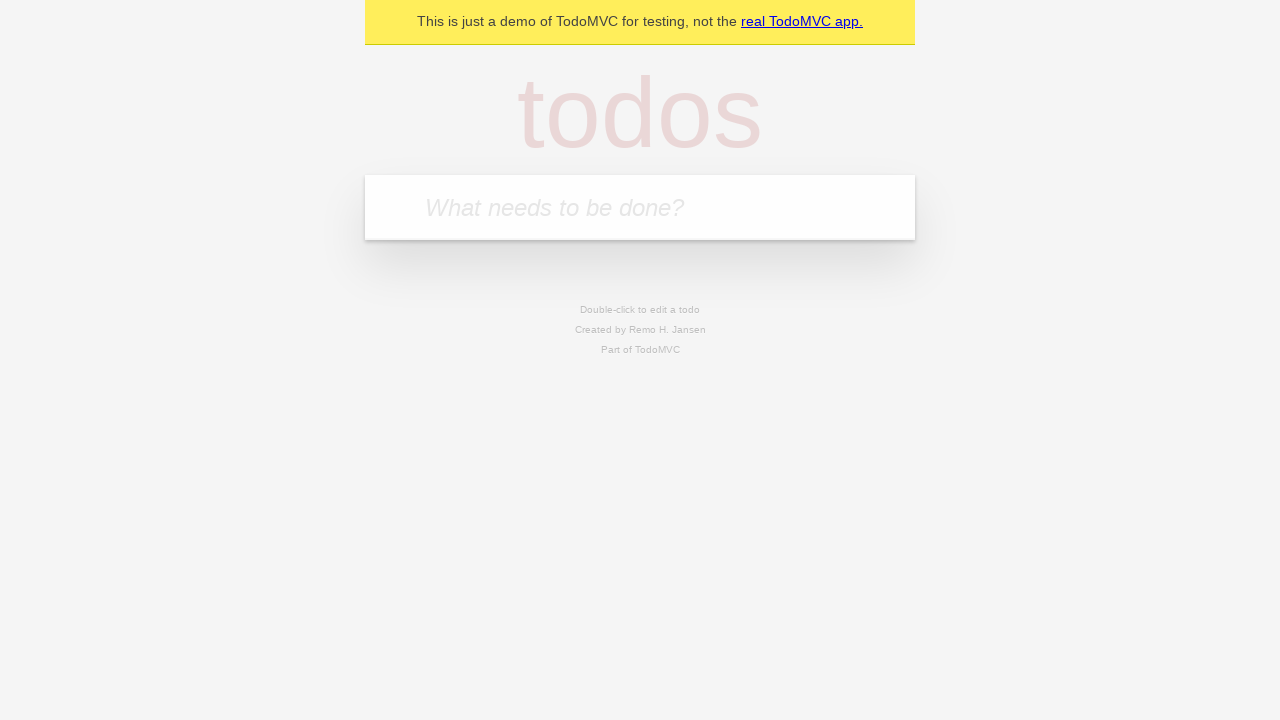

Located the todo input field
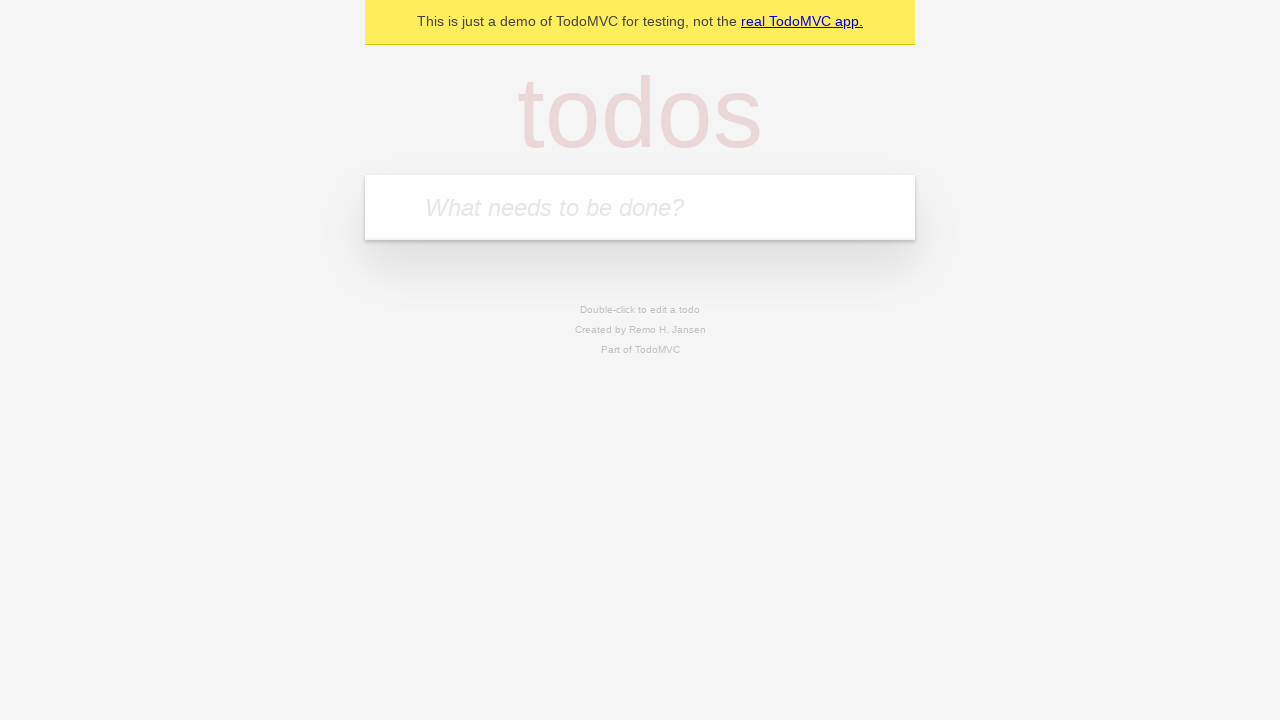

Filled todo input with 'buy some cheese' on internal:attr=[placeholder="What needs to be done?"i]
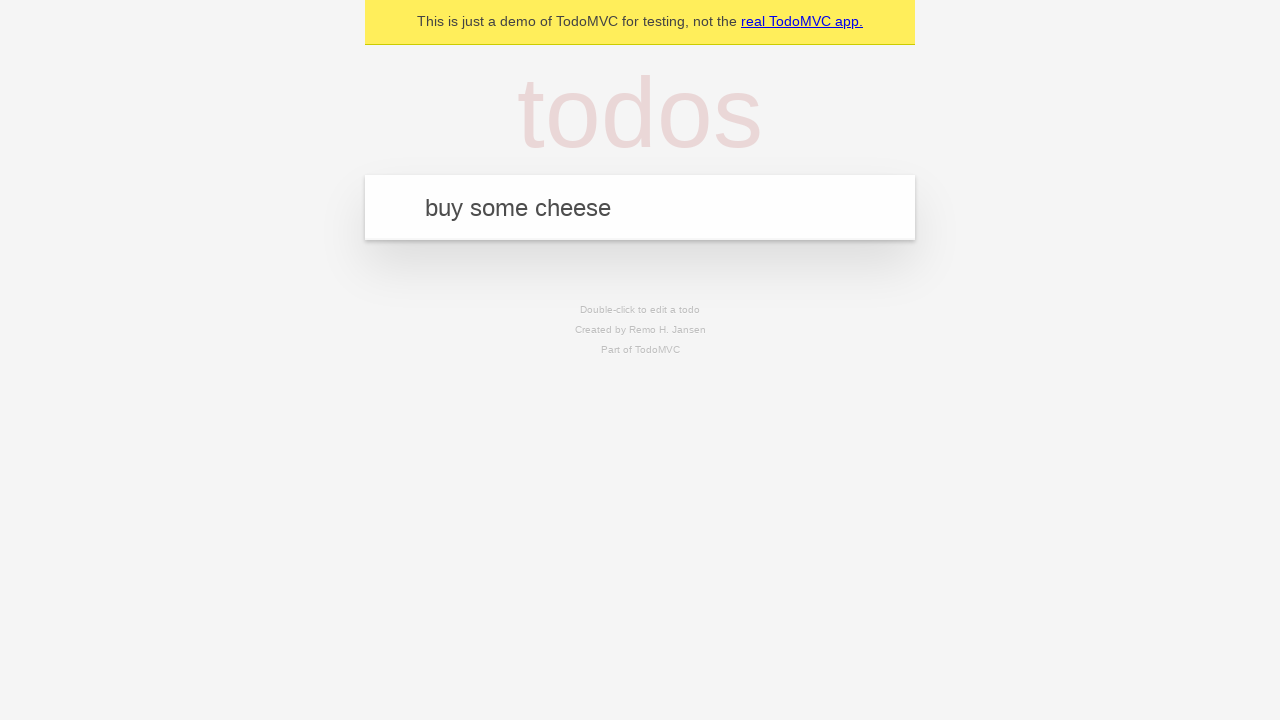

Pressed Enter to add first todo item on internal:attr=[placeholder="What needs to be done?"i]
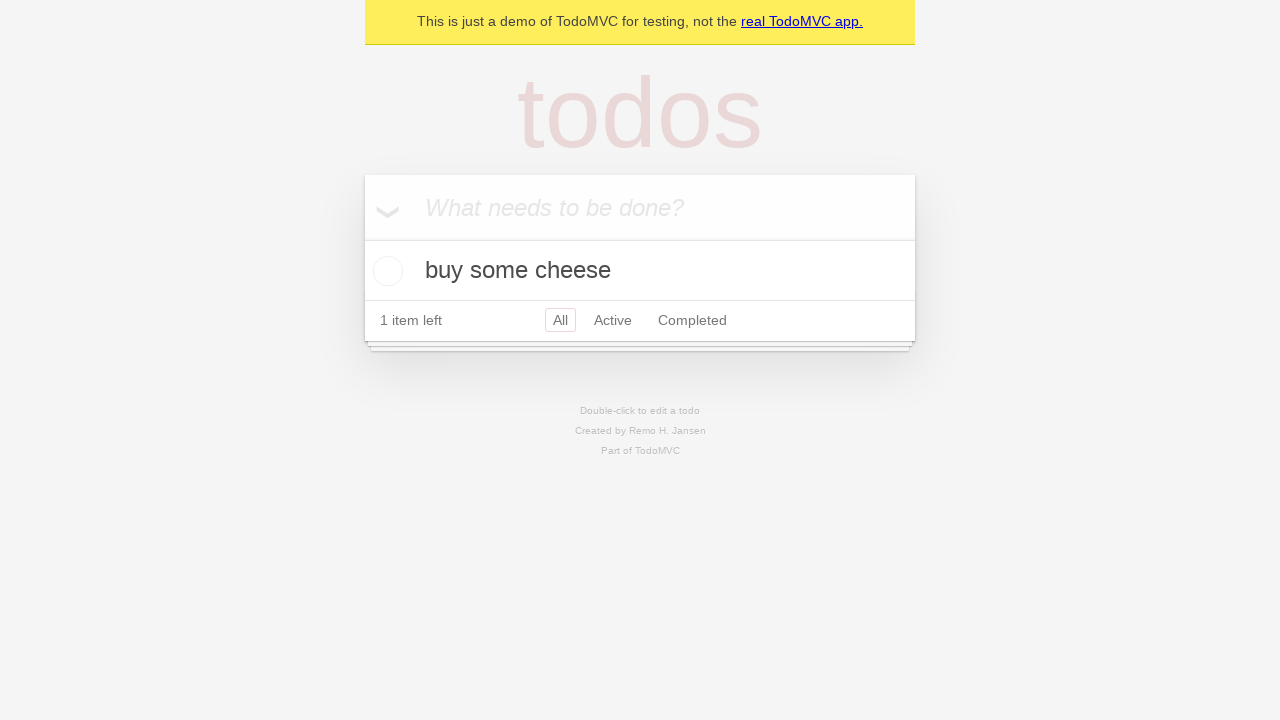

Filled todo input with 'feed the cat' on internal:attr=[placeholder="What needs to be done?"i]
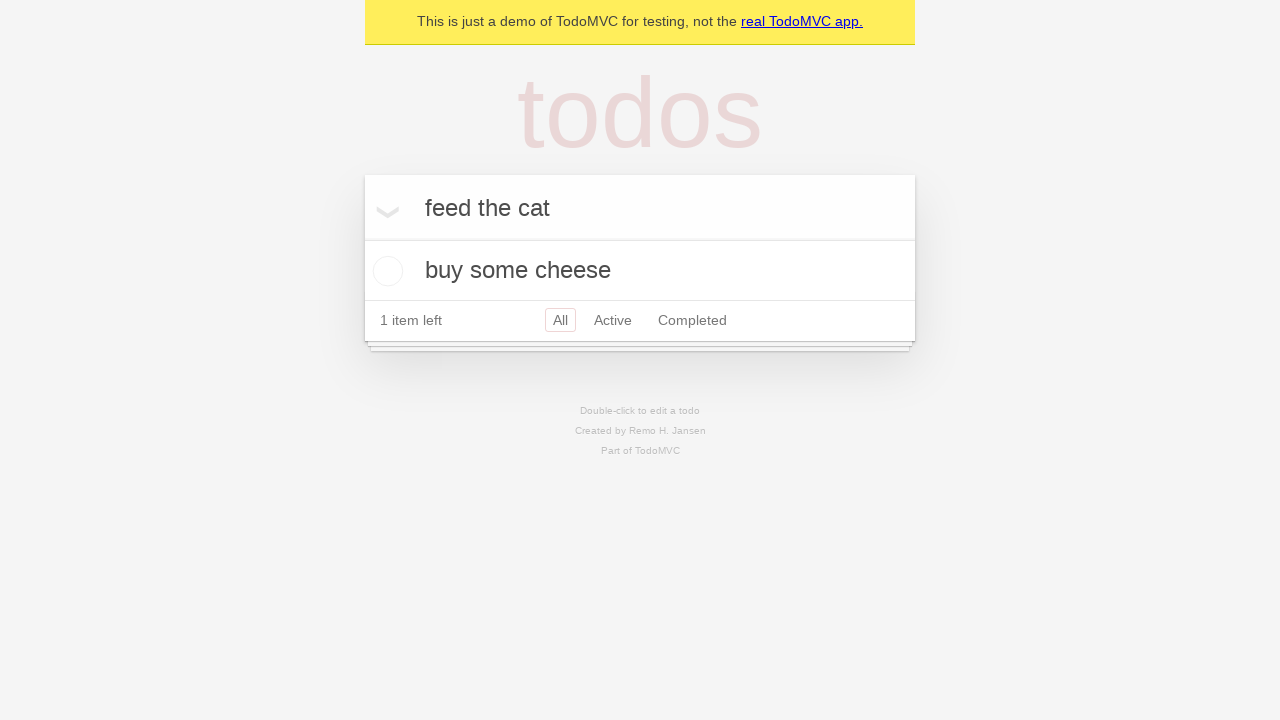

Pressed Enter to add second todo item on internal:attr=[placeholder="What needs to be done?"i]
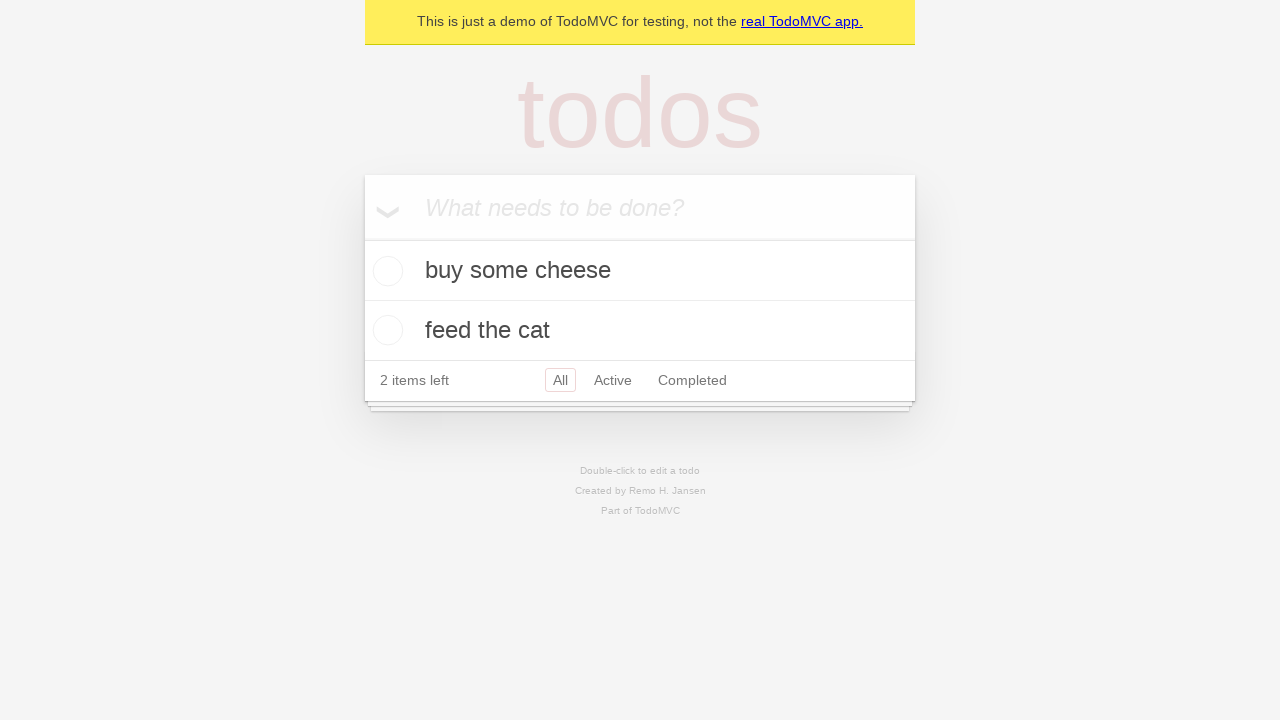

Filled todo input with 'book a doctors appointment' on internal:attr=[placeholder="What needs to be done?"i]
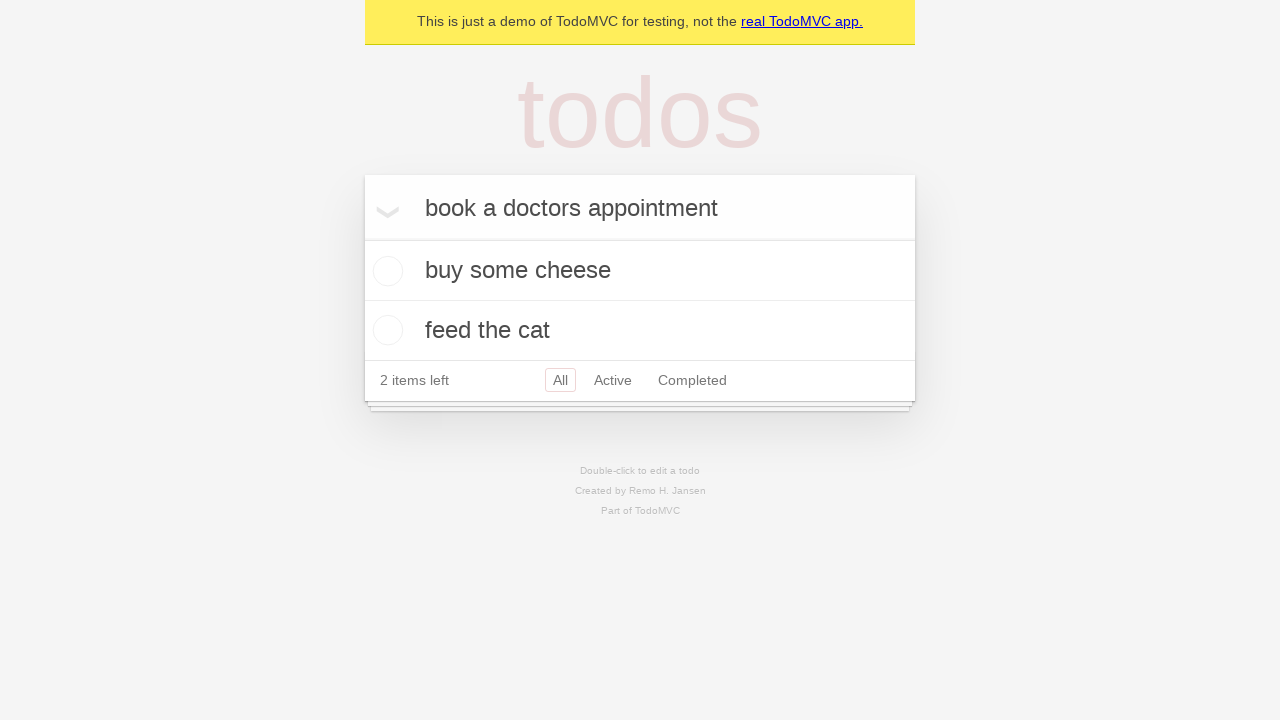

Pressed Enter to add third todo item on internal:attr=[placeholder="What needs to be done?"i]
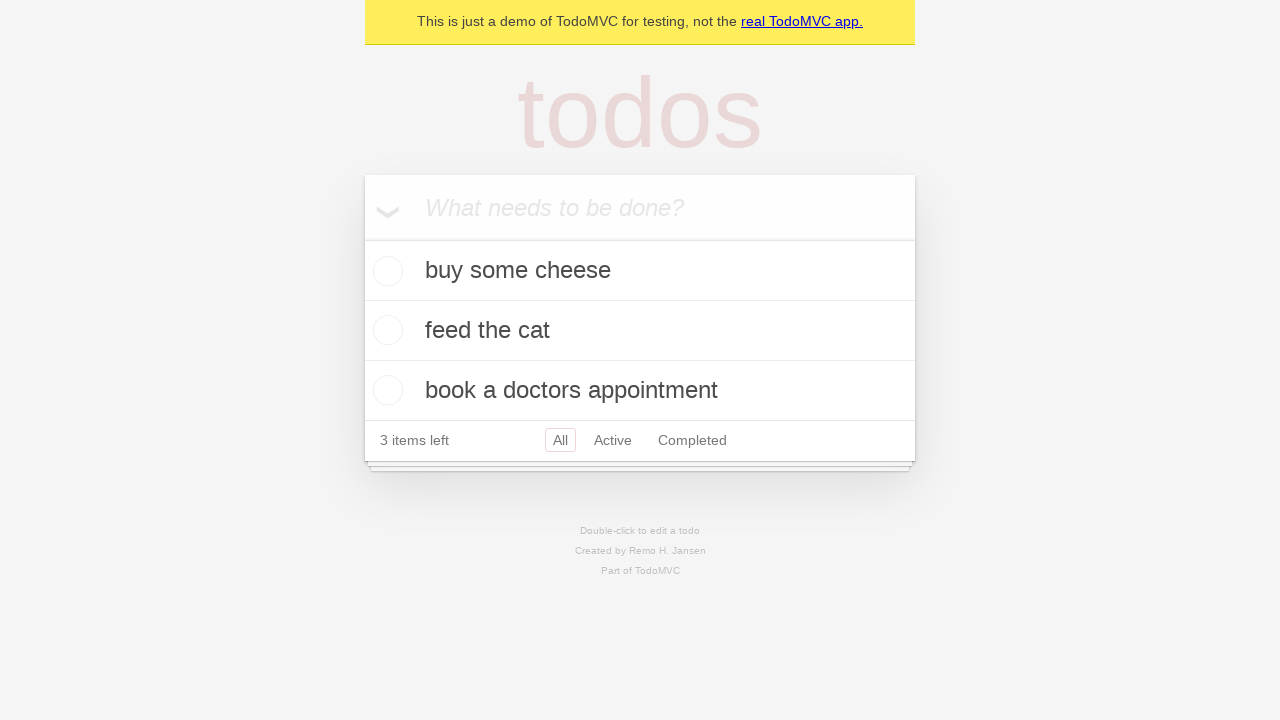

Verified that all 3 todo items were added and counter shows '3 items left'
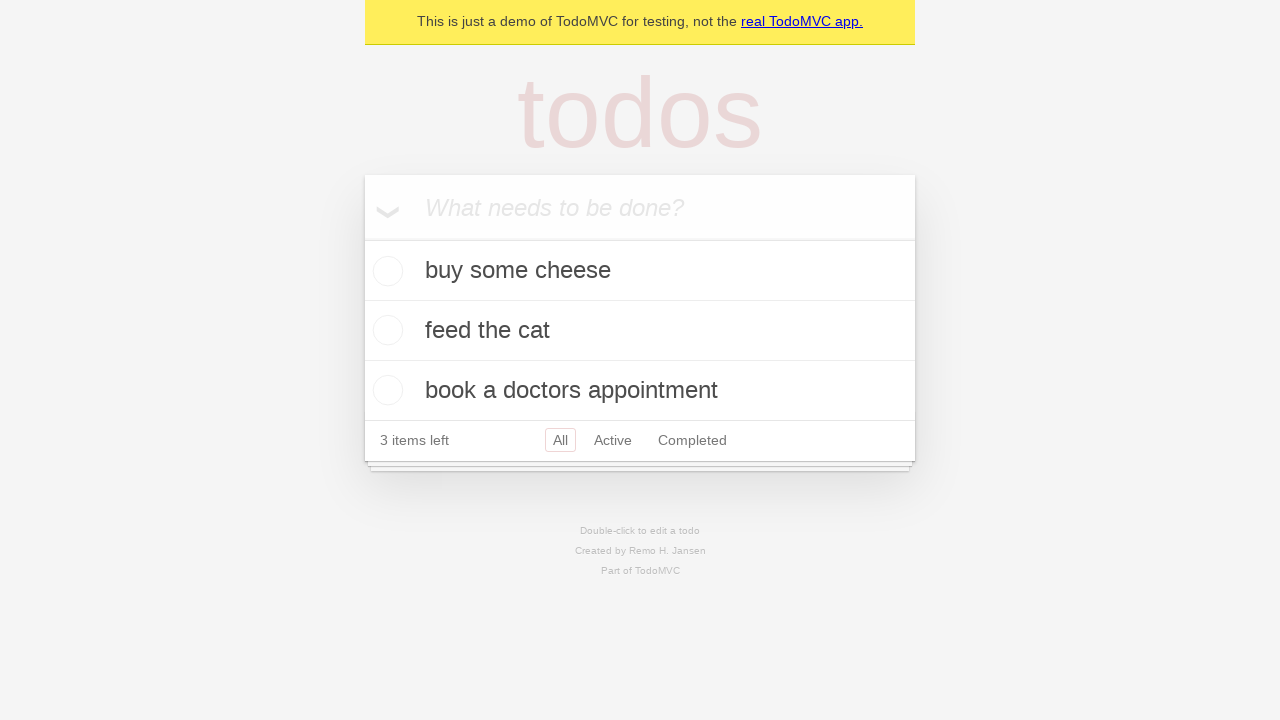

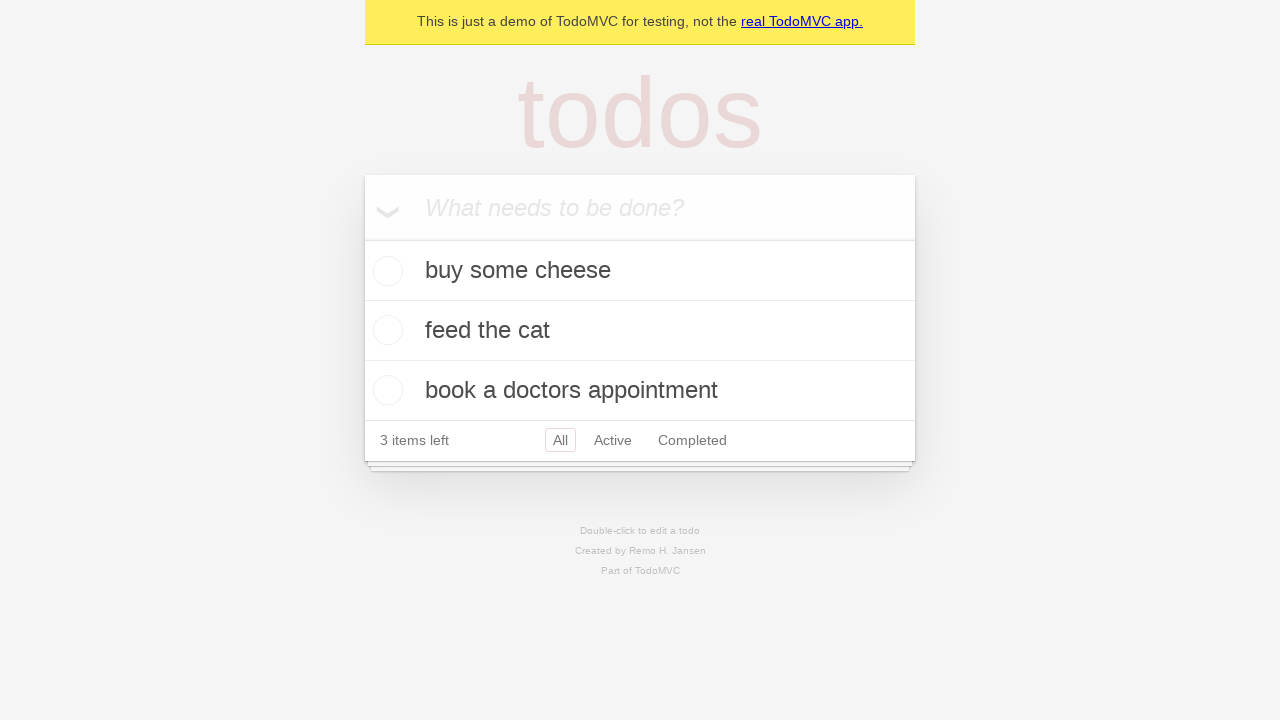